Tests various JavaScript alert handling on DemoQA alerts page - accepts simple alert, accepts timer alert, dismisses confirm alert, and enters text in prompt alert before accepting

Starting URL: https://demoqa.com/alerts

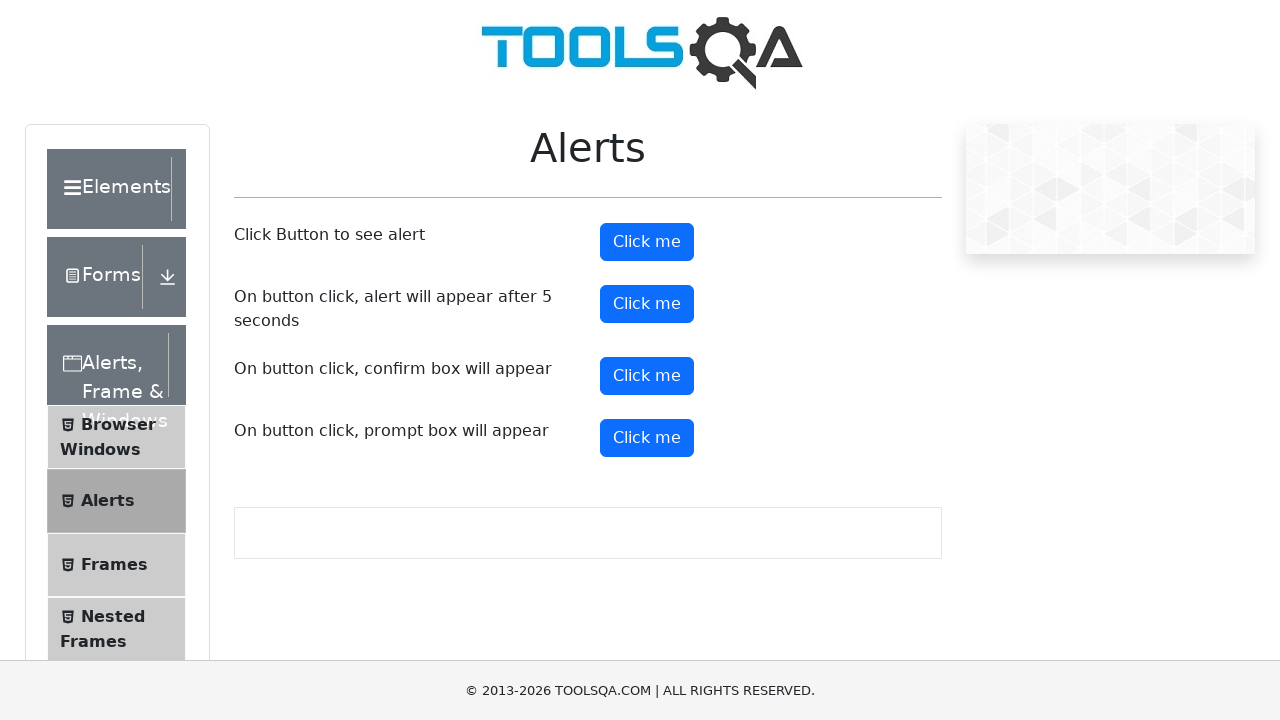

Clicked alert button to trigger simple alert at (647, 242) on #alertButton
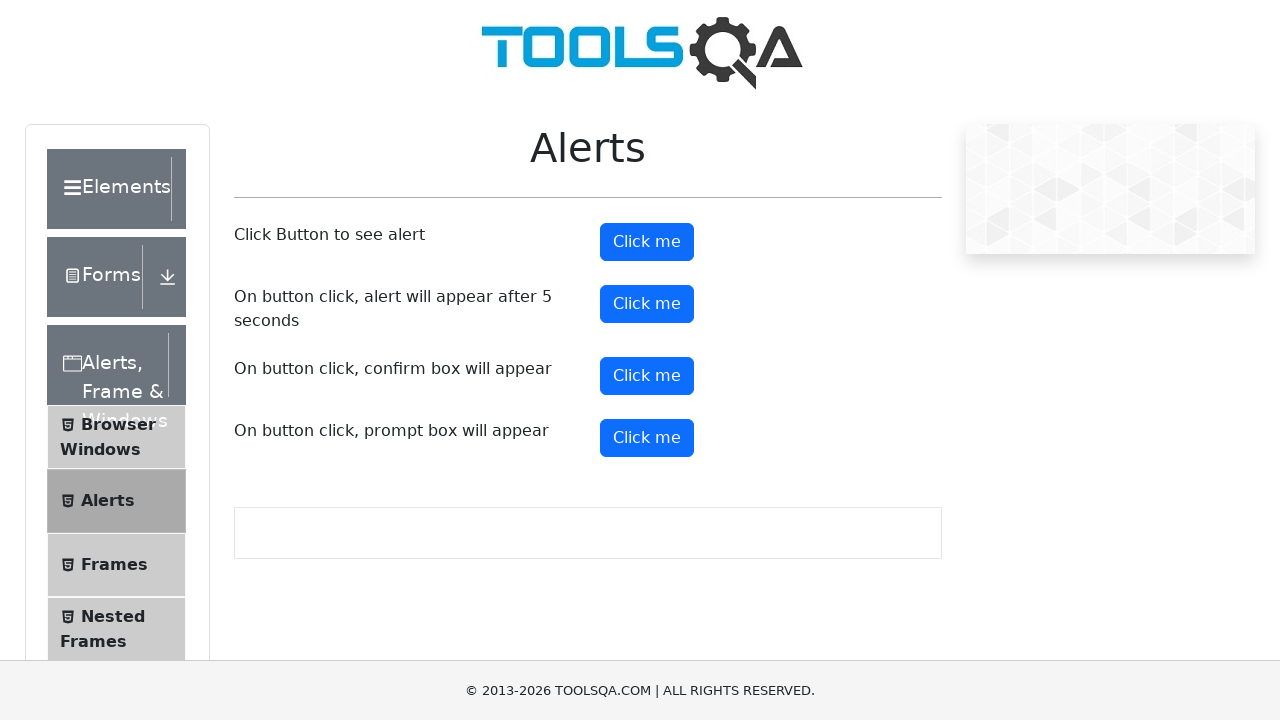

Set up dialog handler to accept alerts
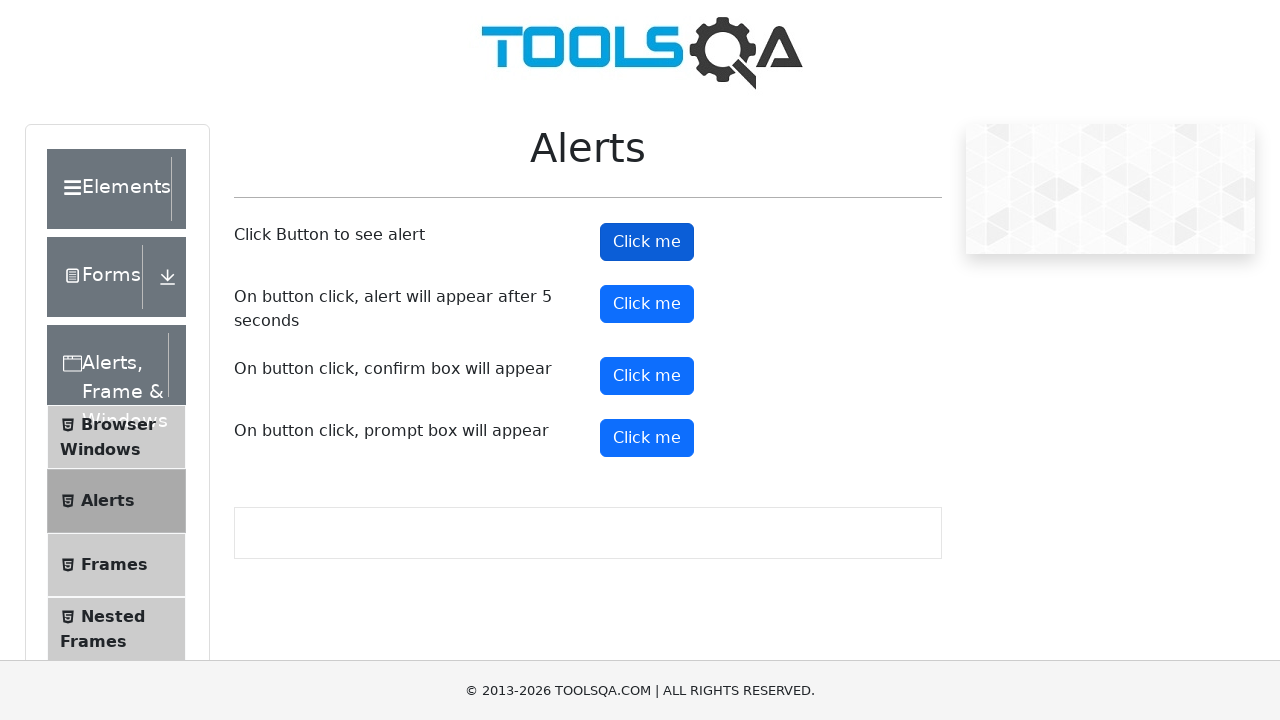

Waited for simple alert to be handled
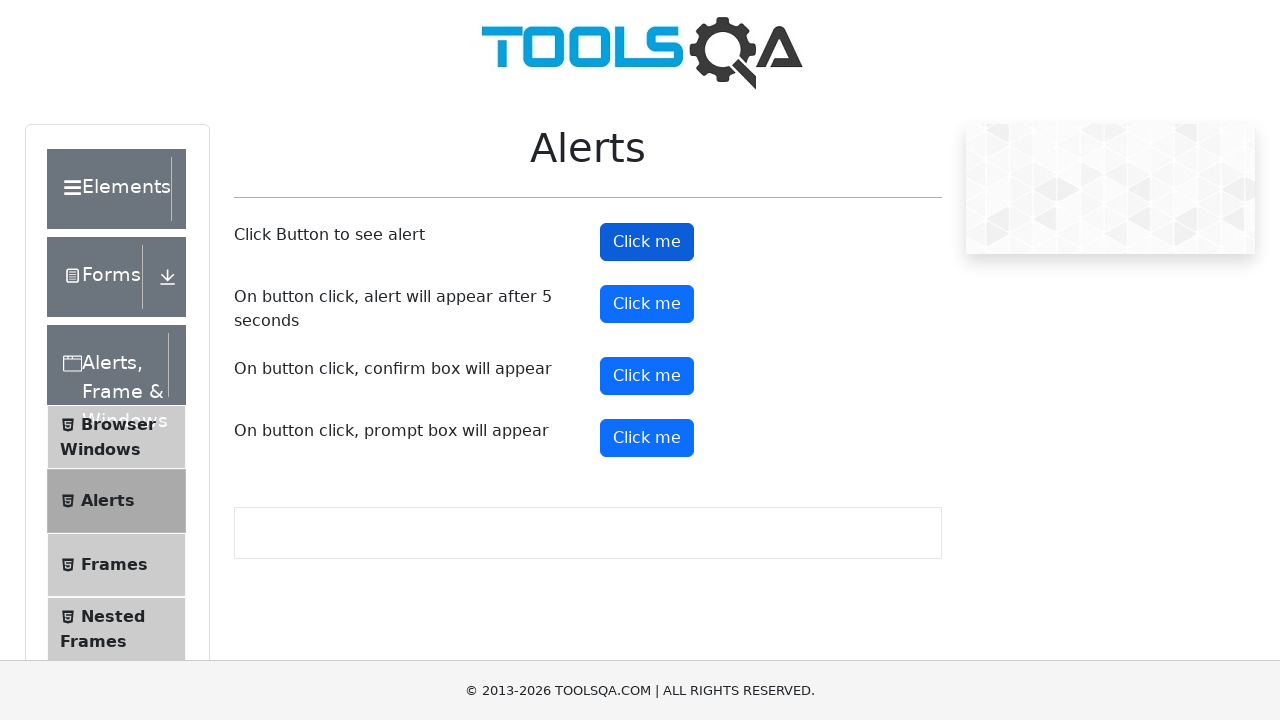

Clicked timer alert button at (647, 304) on #timerAlertButton
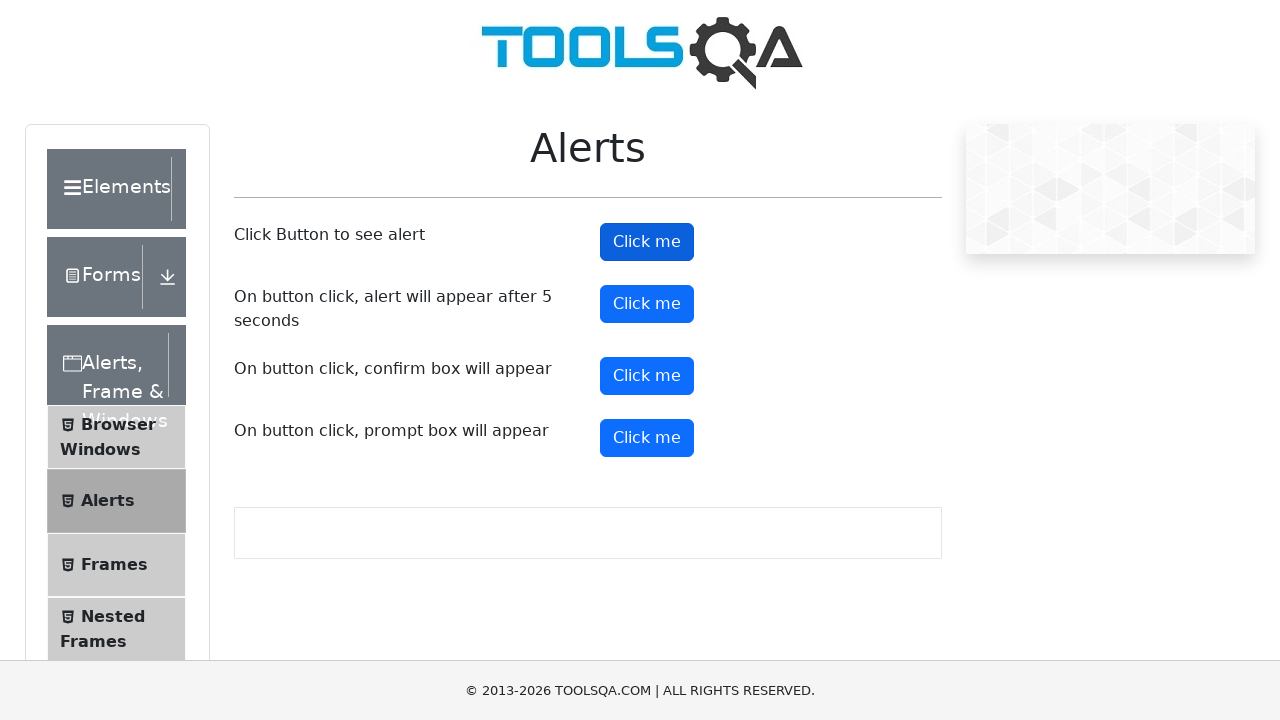

Waited 6 seconds for timer alert to appear and be accepted
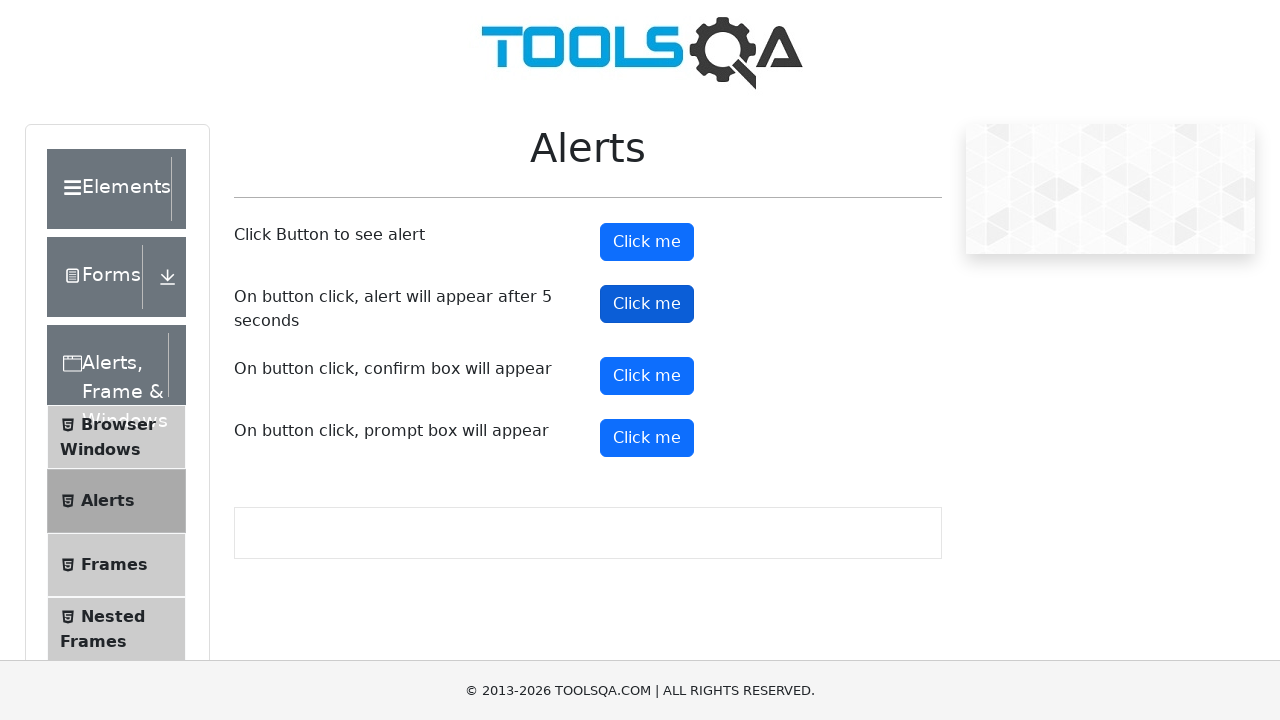

Set up dialog handler to dismiss confirm alert
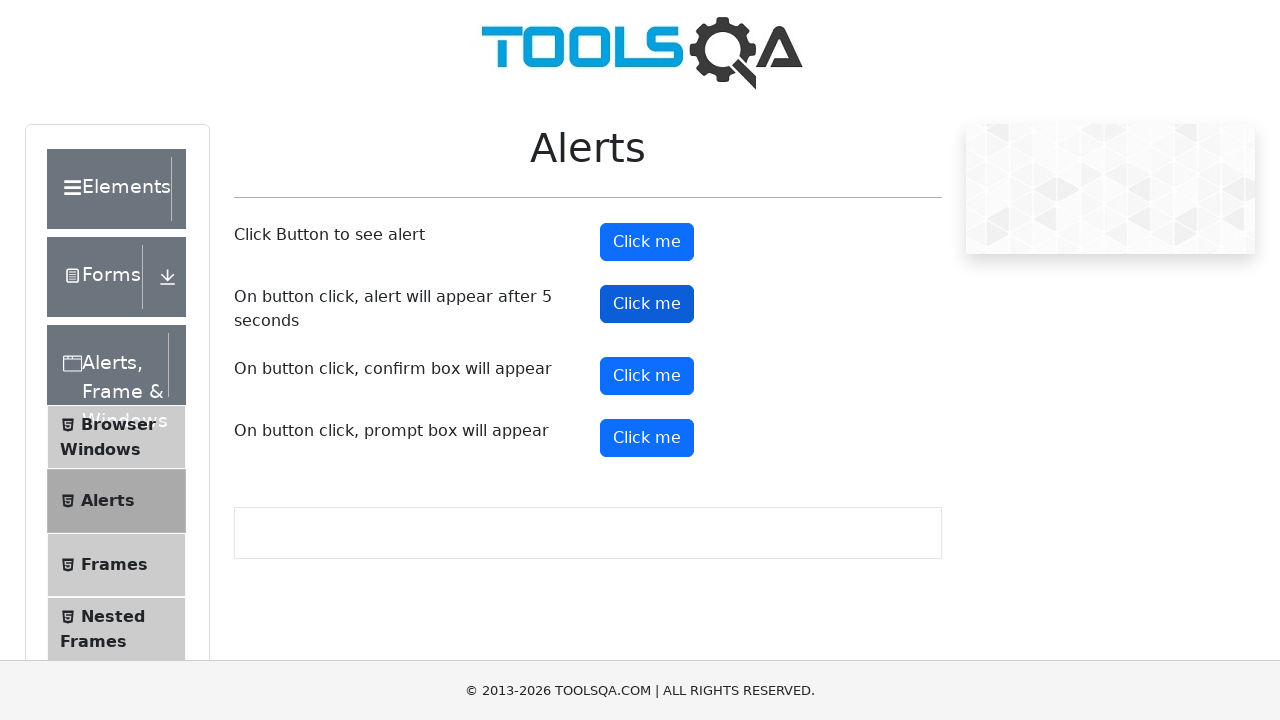

Clicked confirm button to trigger confirm dialog at (647, 376) on #confirmButton
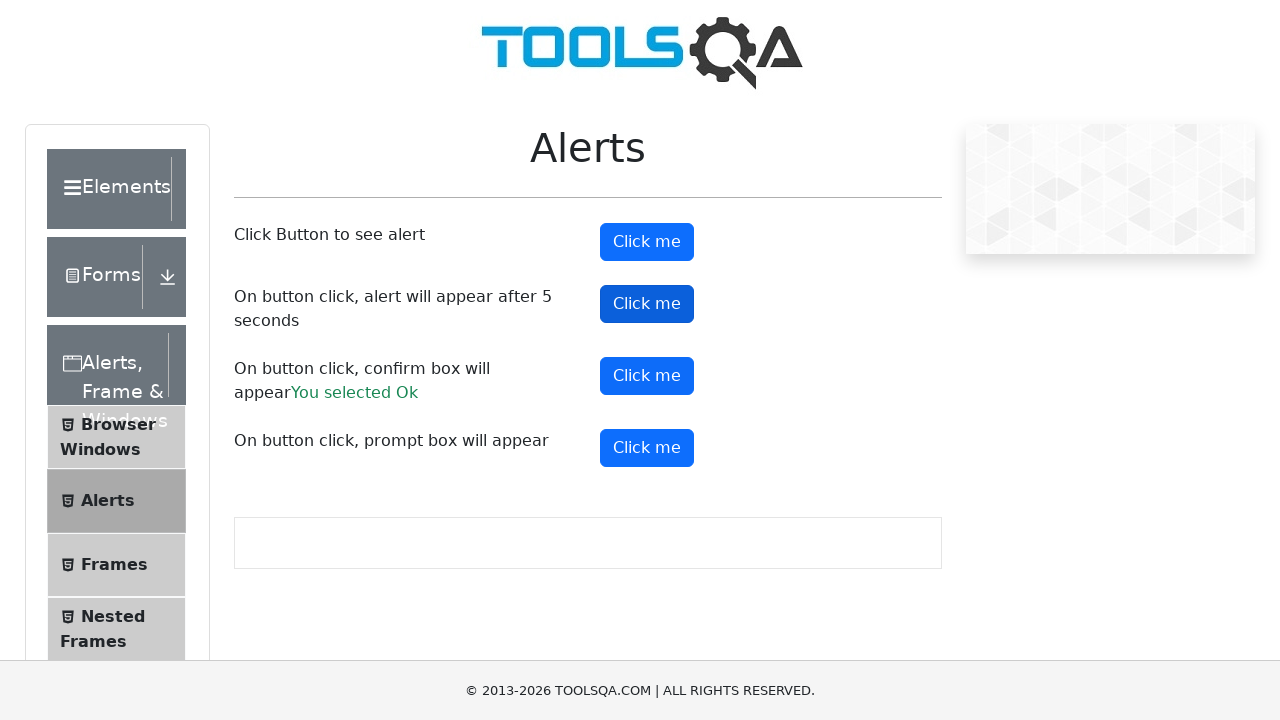

Waited for confirm alert to be dismissed
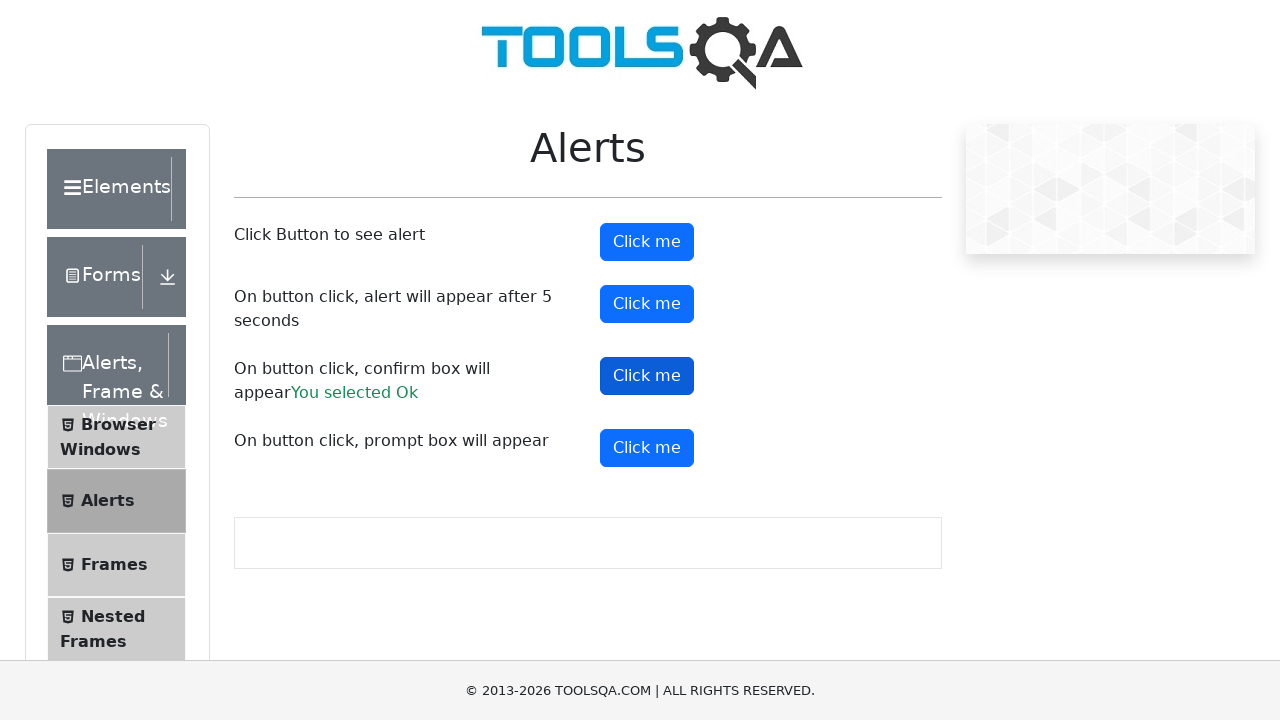

Set up dialog handler to accept prompt with text 'Shweta'
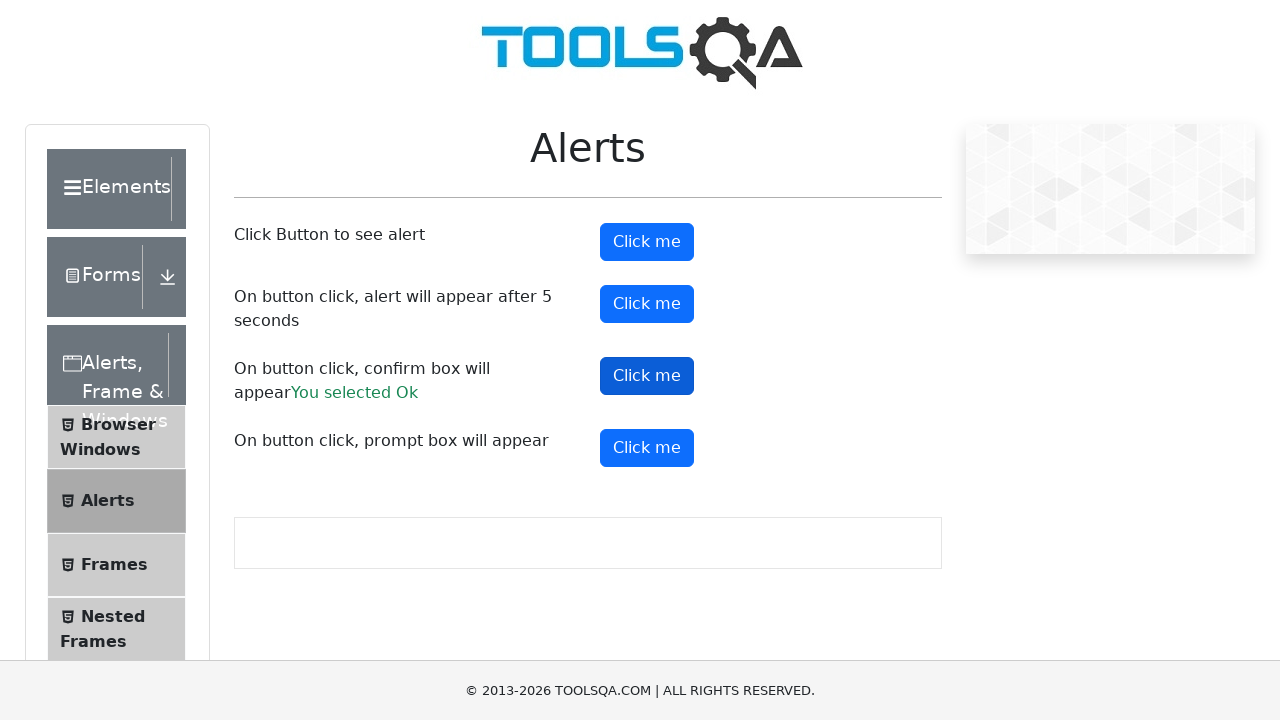

Clicked prompt button to trigger prompt dialog at (647, 448) on #promtButton
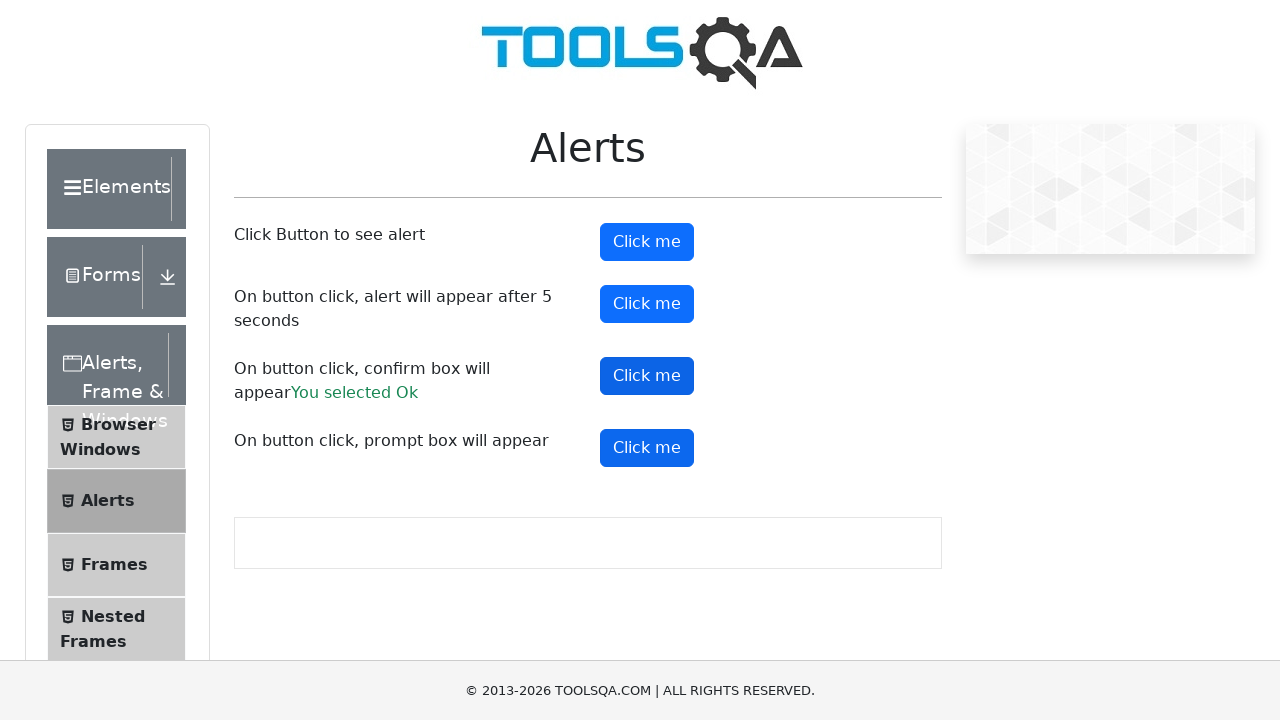

Waited for prompt alert to be handled with text entry
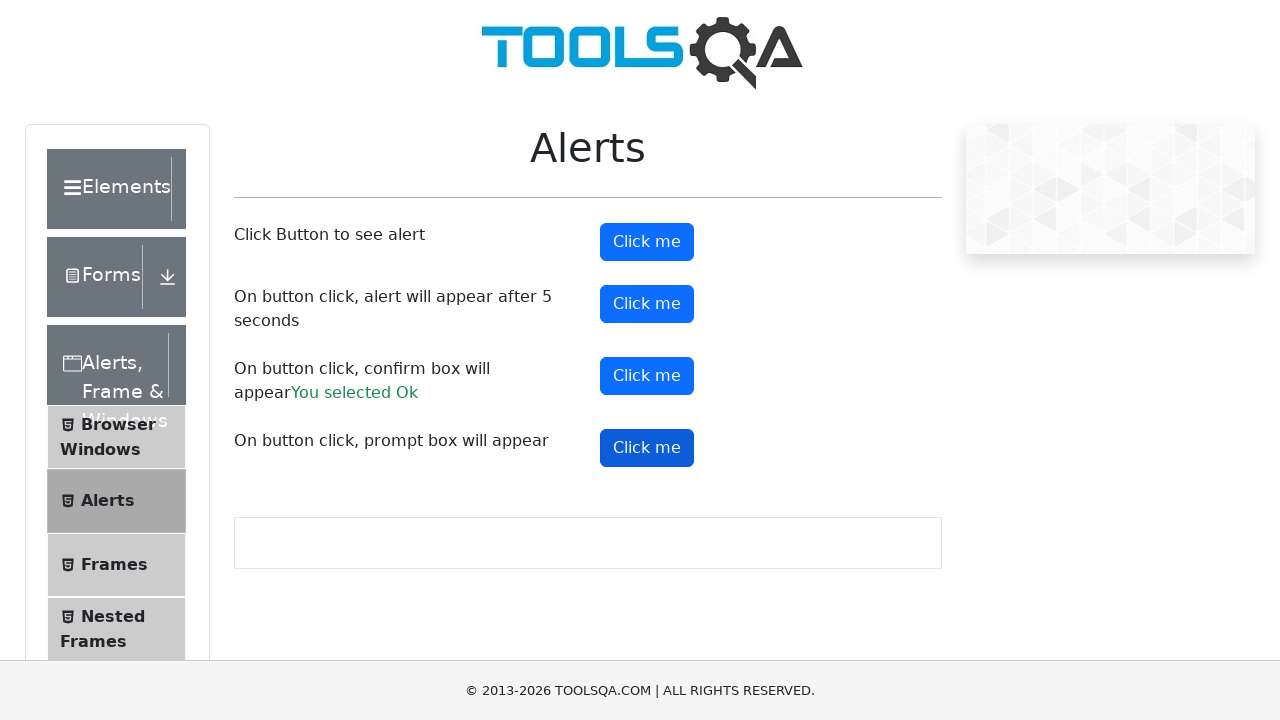

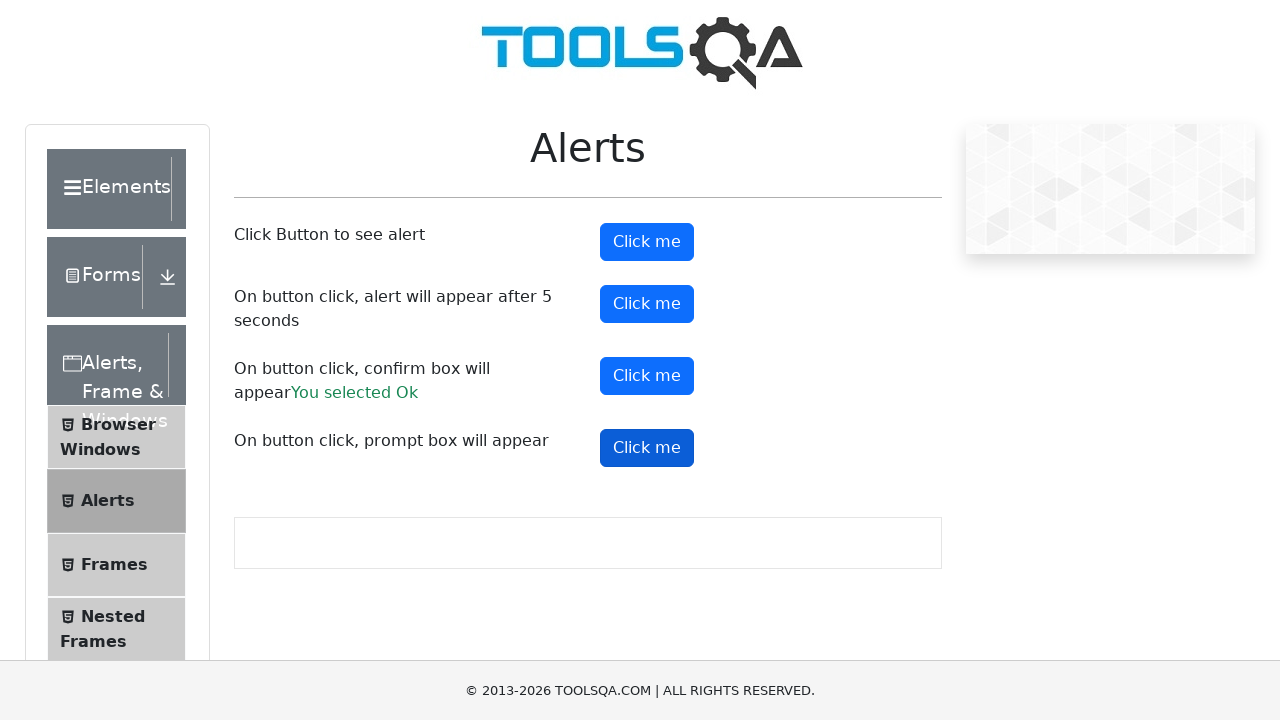